Tests registration form username field with a single lowercase character.

Starting URL: https://buggy.justtestit.org/register

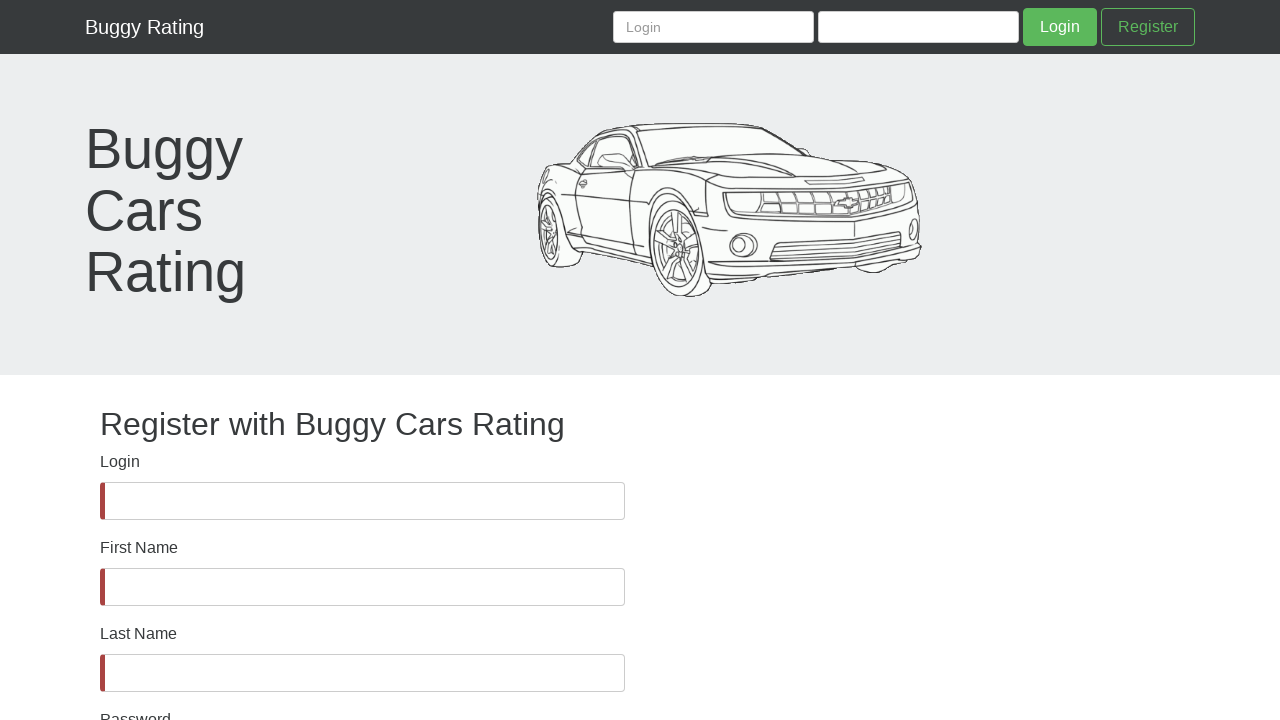

Waited for username field to be visible
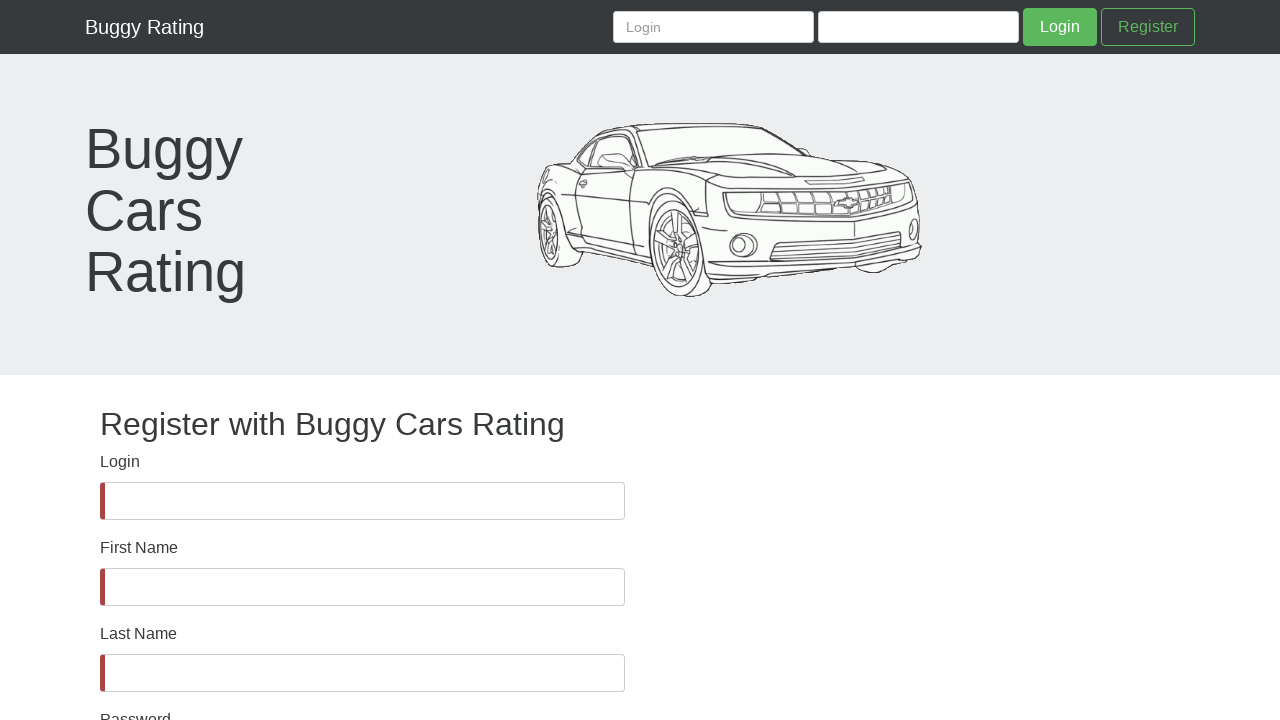

Filled username field with single lowercase character 'd' on #username
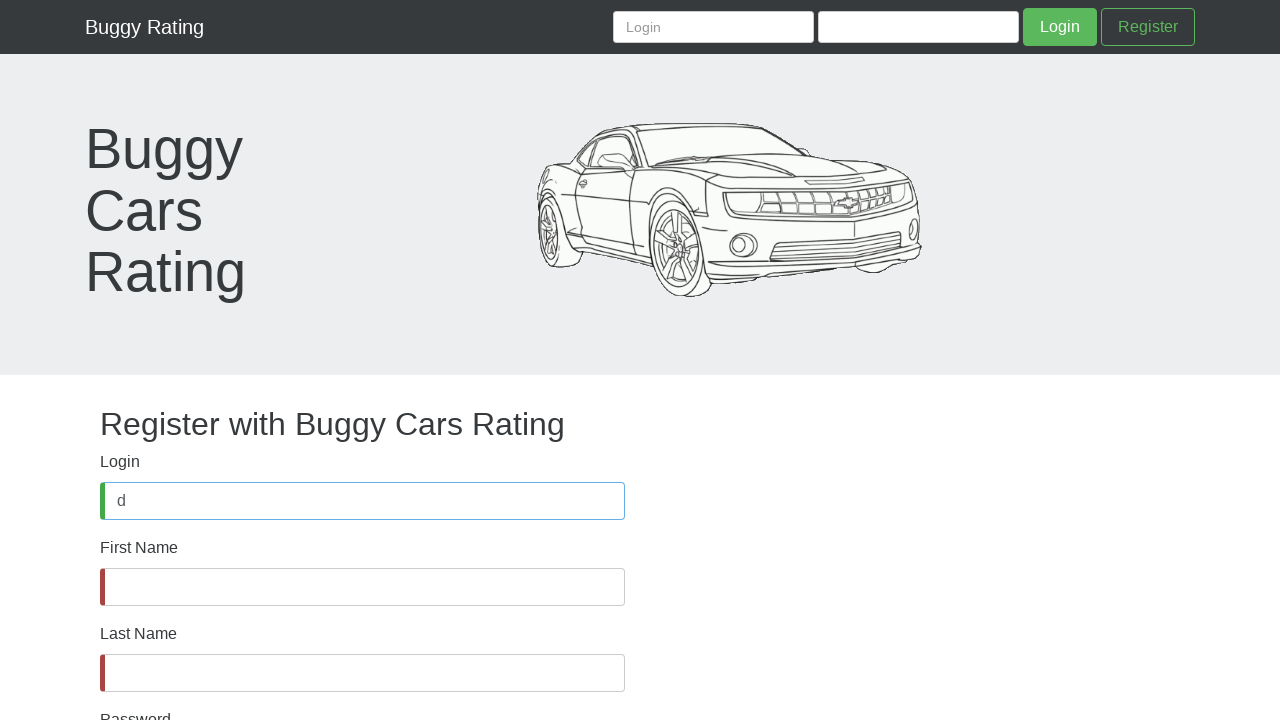

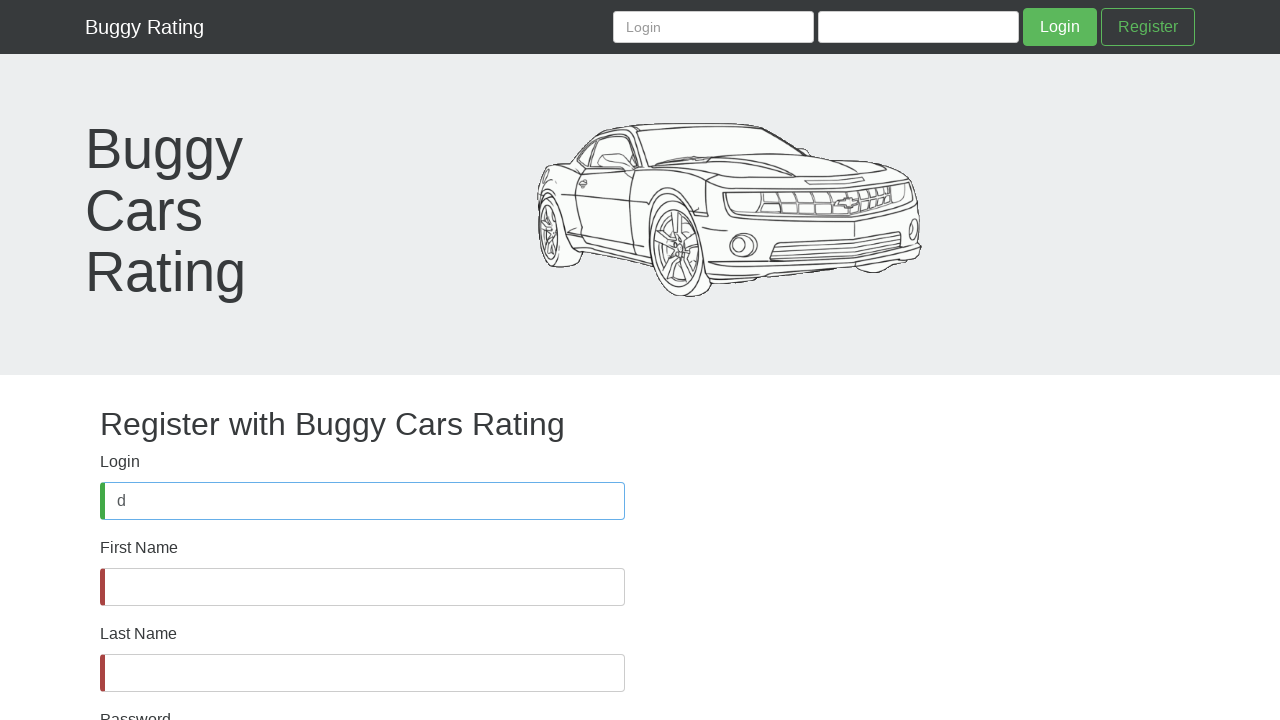